Tests checkbox and radio button functionality on a flight booking practice page by clicking a senior citizen discount checkbox and selecting a round trip option, then verifying element states

Starting URL: https://rahulshettyacademy.com/dropdownsPractise/

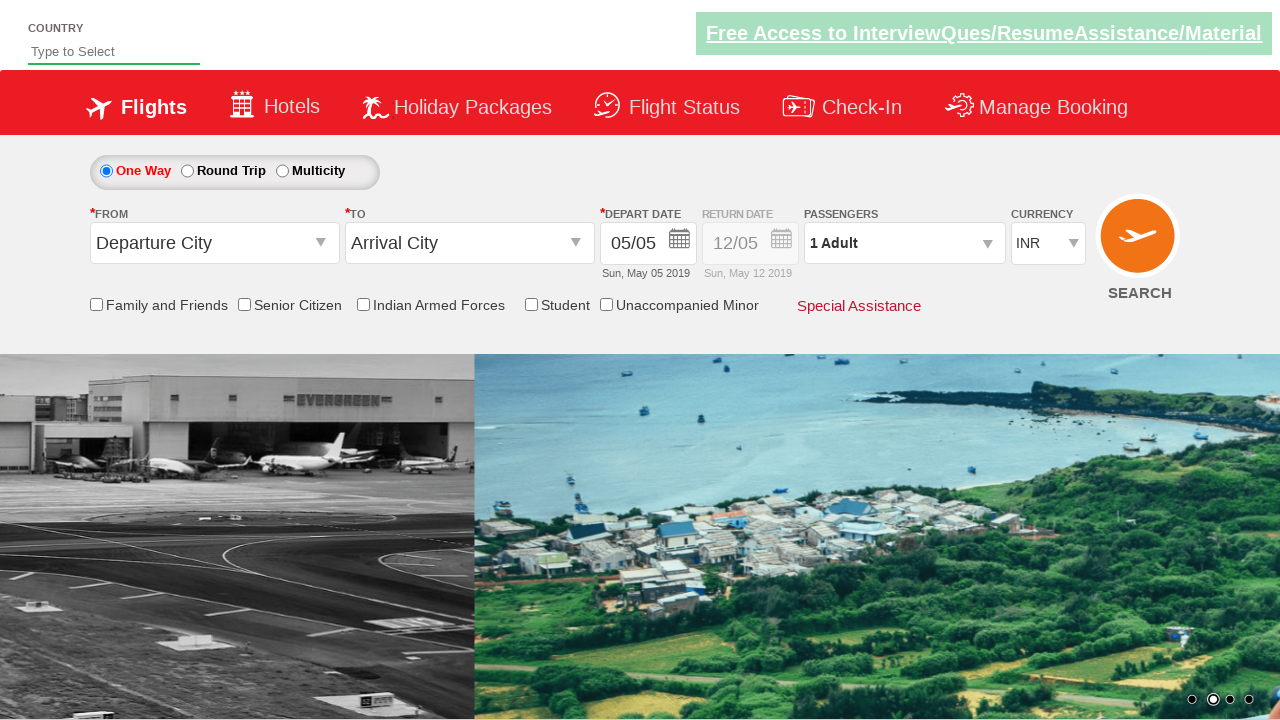

Clicked Senior Citizen Discount checkbox at (244, 304) on input[id*='SeniorCitizenDiscount']
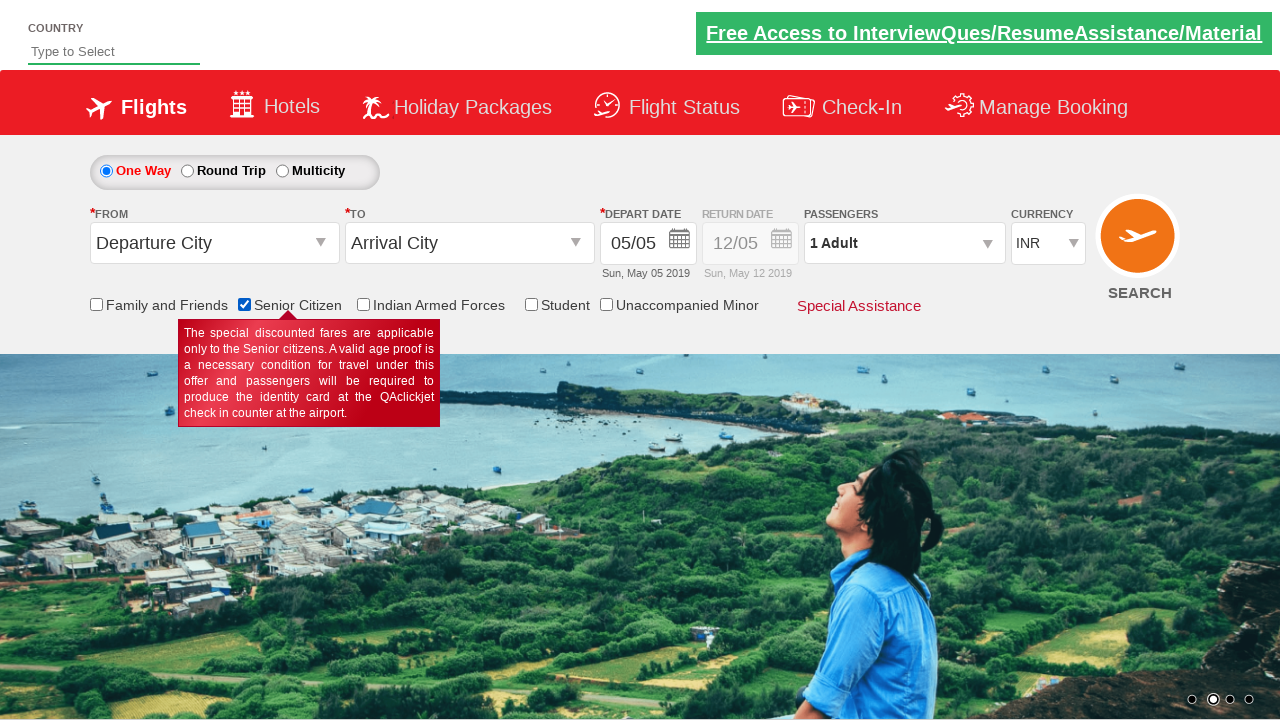

Clicked round trip radio button at (187, 171) on #ctl00_mainContent_rbtnl_Trip_1
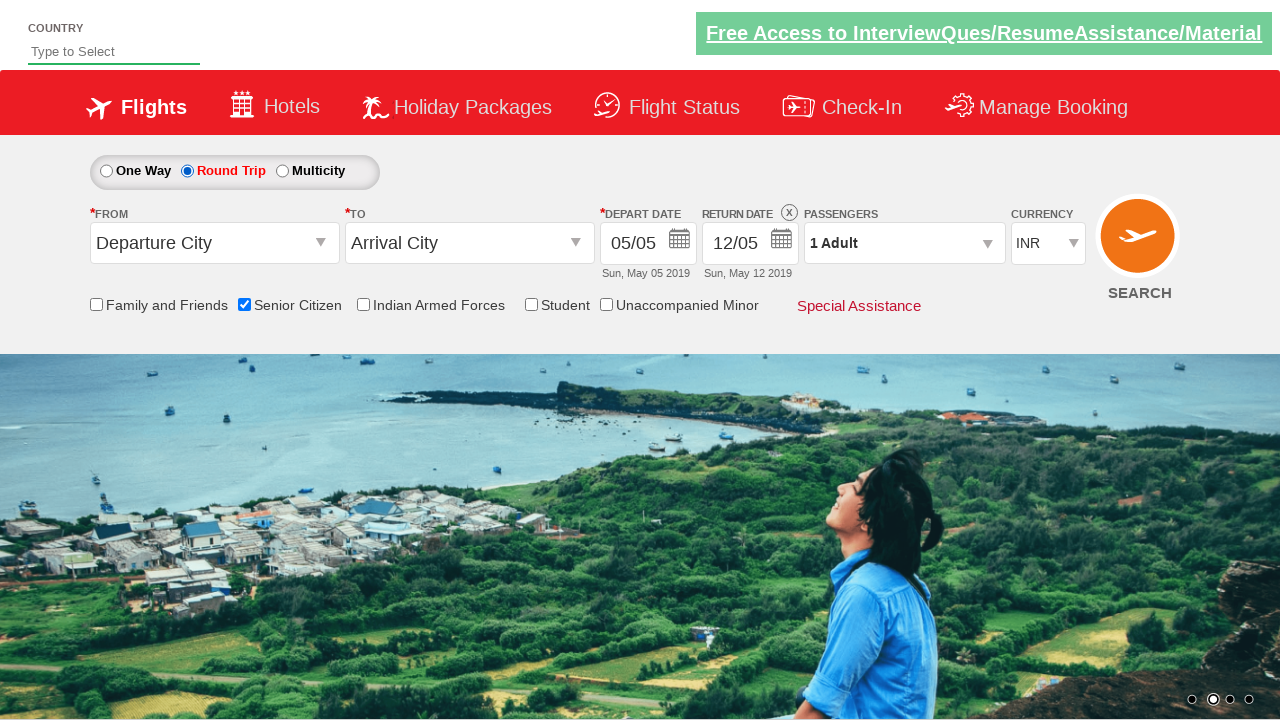

Return date field became visible and enabled
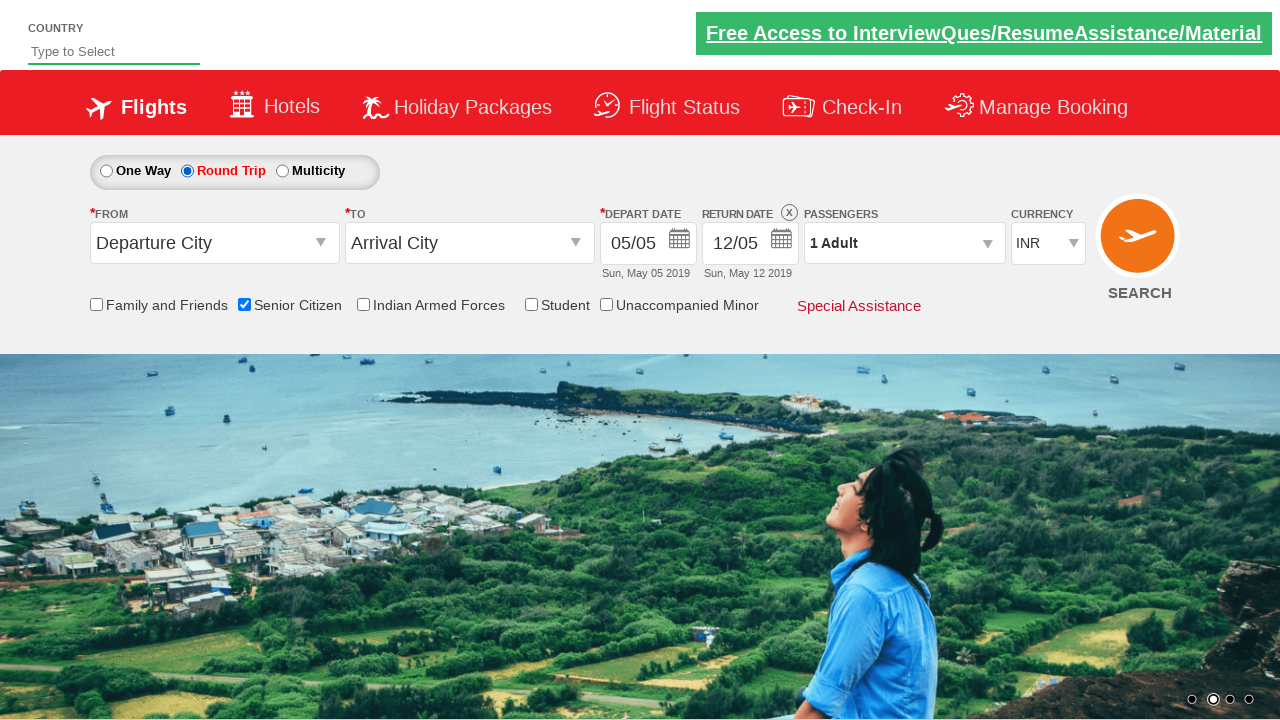

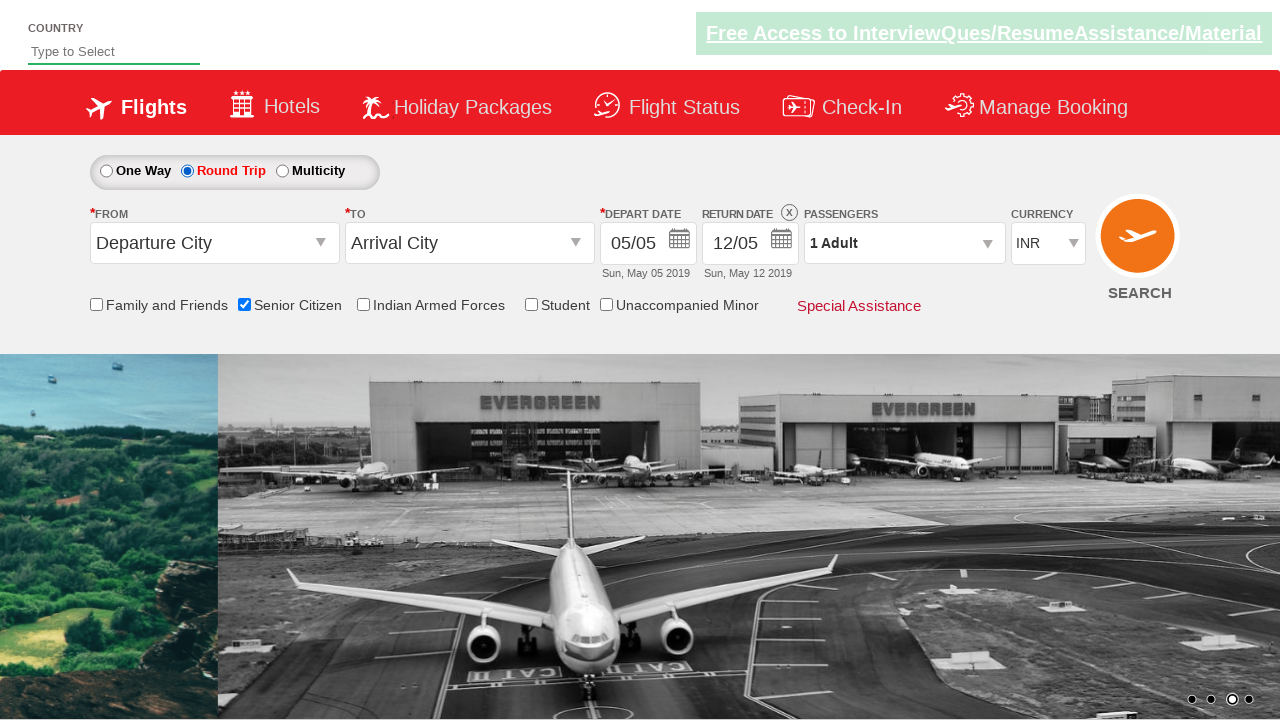